Tests that the currently applied filter link is highlighted with selected class

Starting URL: https://demo.playwright.dev/todomvc

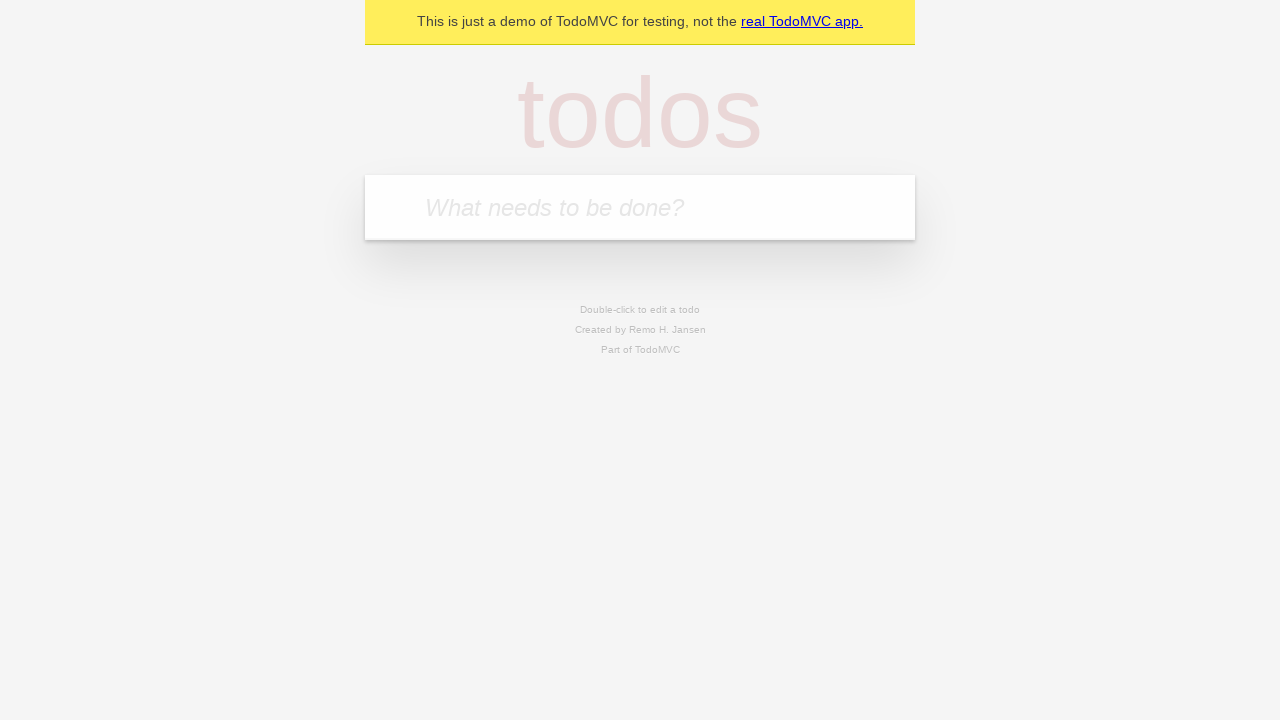

Filled todo input with 'buy some cheese' on internal:attr=[placeholder="What needs to be done?"i]
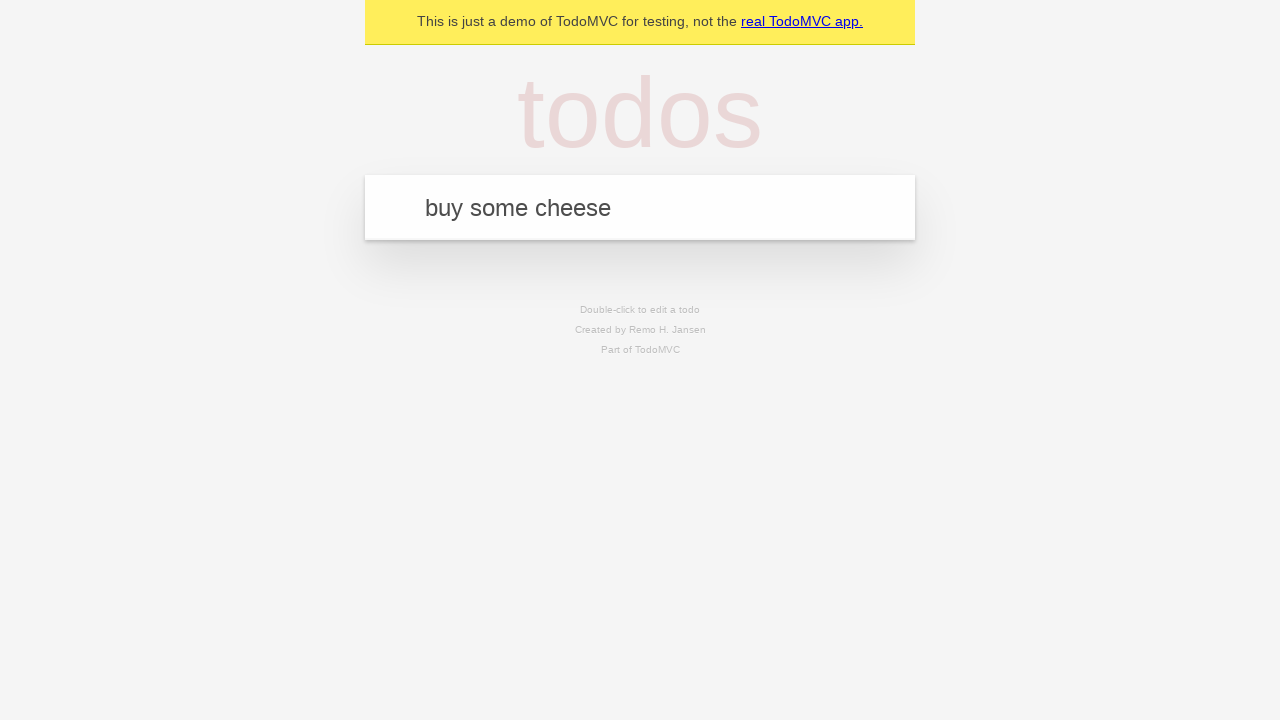

Pressed Enter to create todo 'buy some cheese' on internal:attr=[placeholder="What needs to be done?"i]
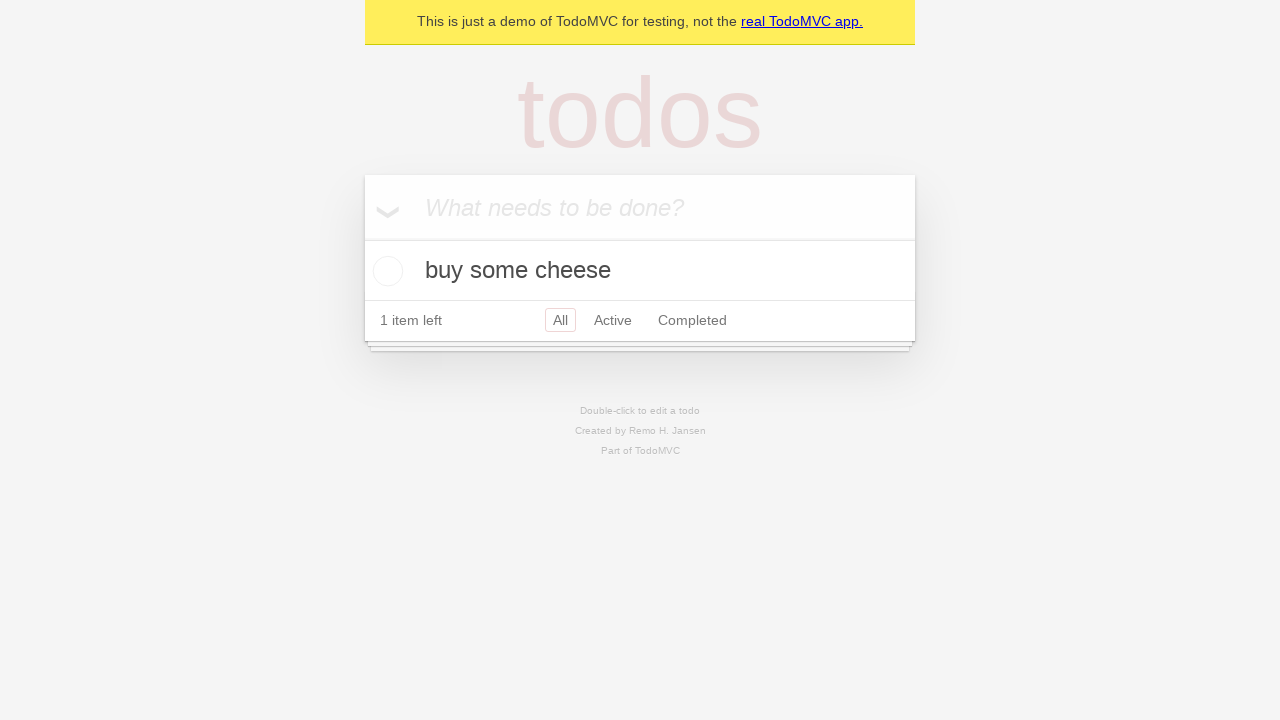

Filled todo input with 'feed the cat' on internal:attr=[placeholder="What needs to be done?"i]
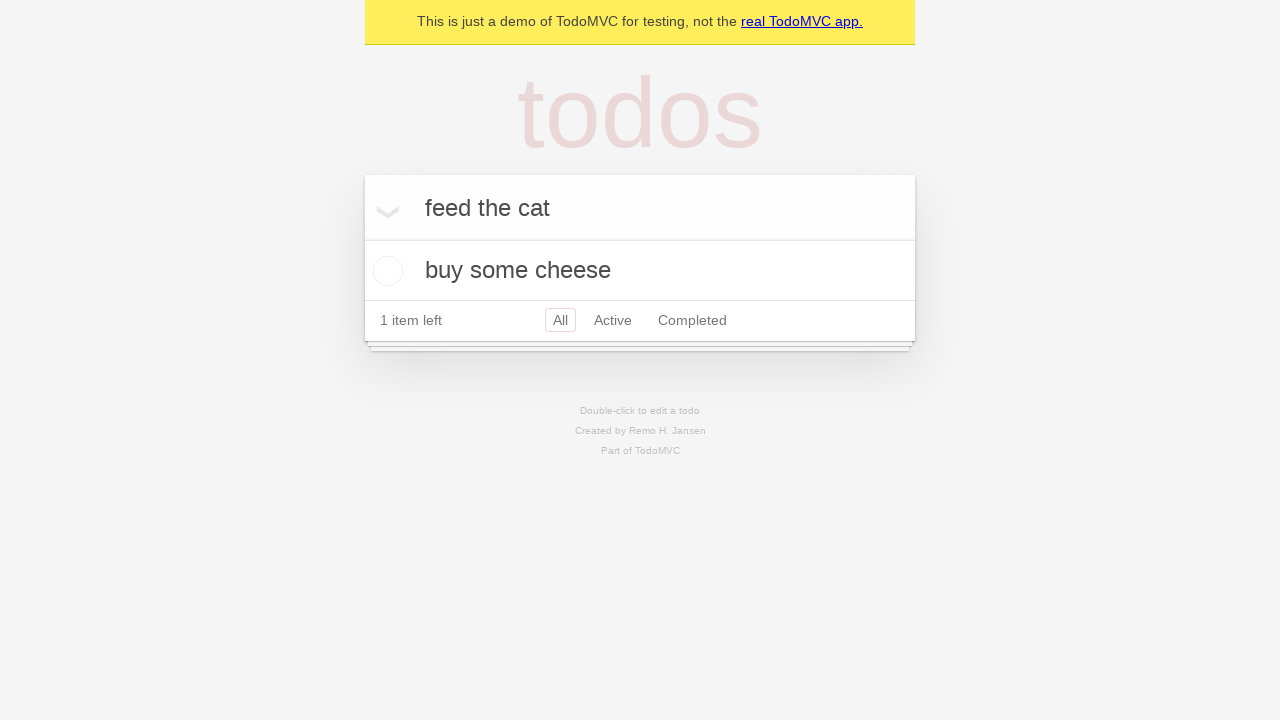

Pressed Enter to create todo 'feed the cat' on internal:attr=[placeholder="What needs to be done?"i]
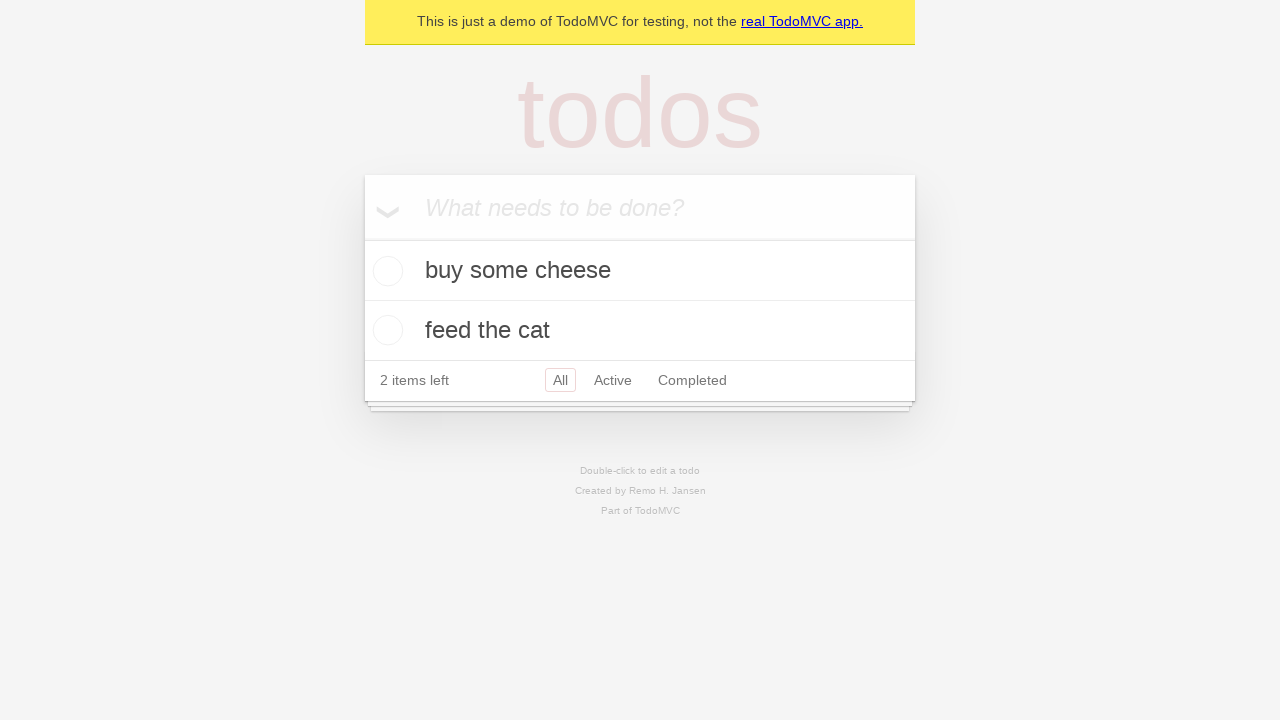

Filled todo input with 'book a doctors appointment' on internal:attr=[placeholder="What needs to be done?"i]
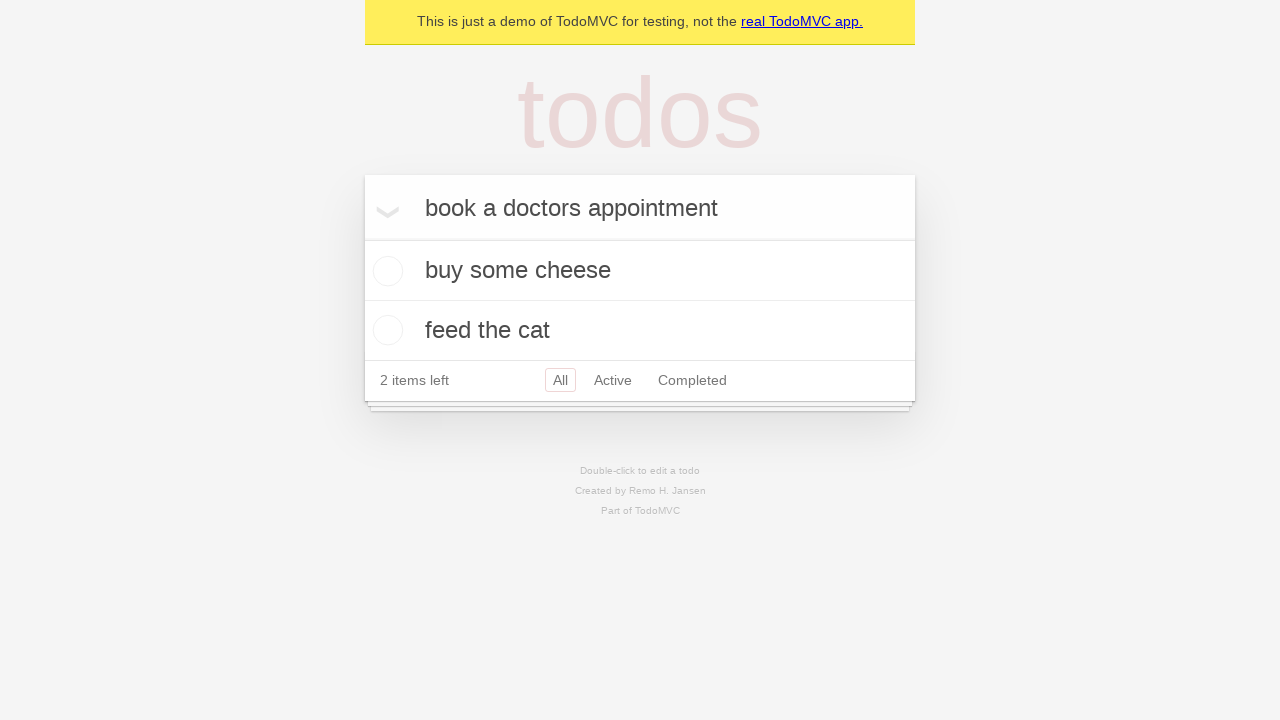

Pressed Enter to create todo 'book a doctors appointment' on internal:attr=[placeholder="What needs to be done?"i]
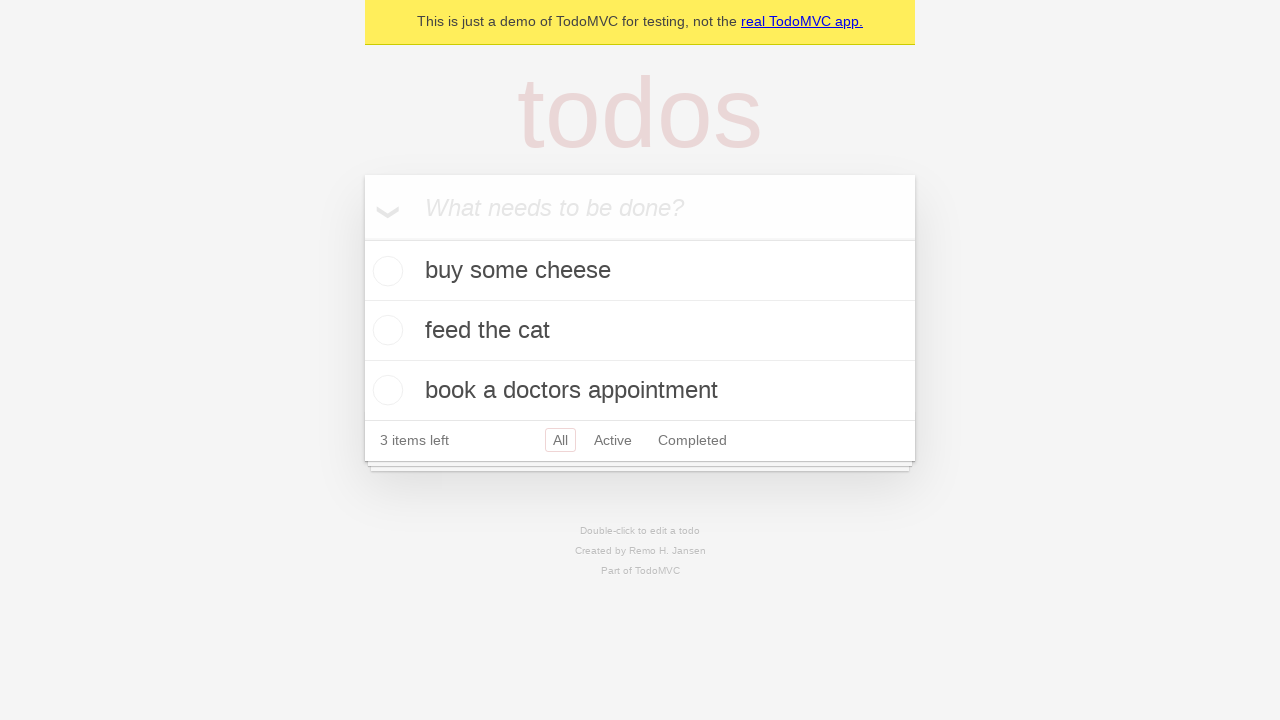

Waited for all 3 todo items to be created
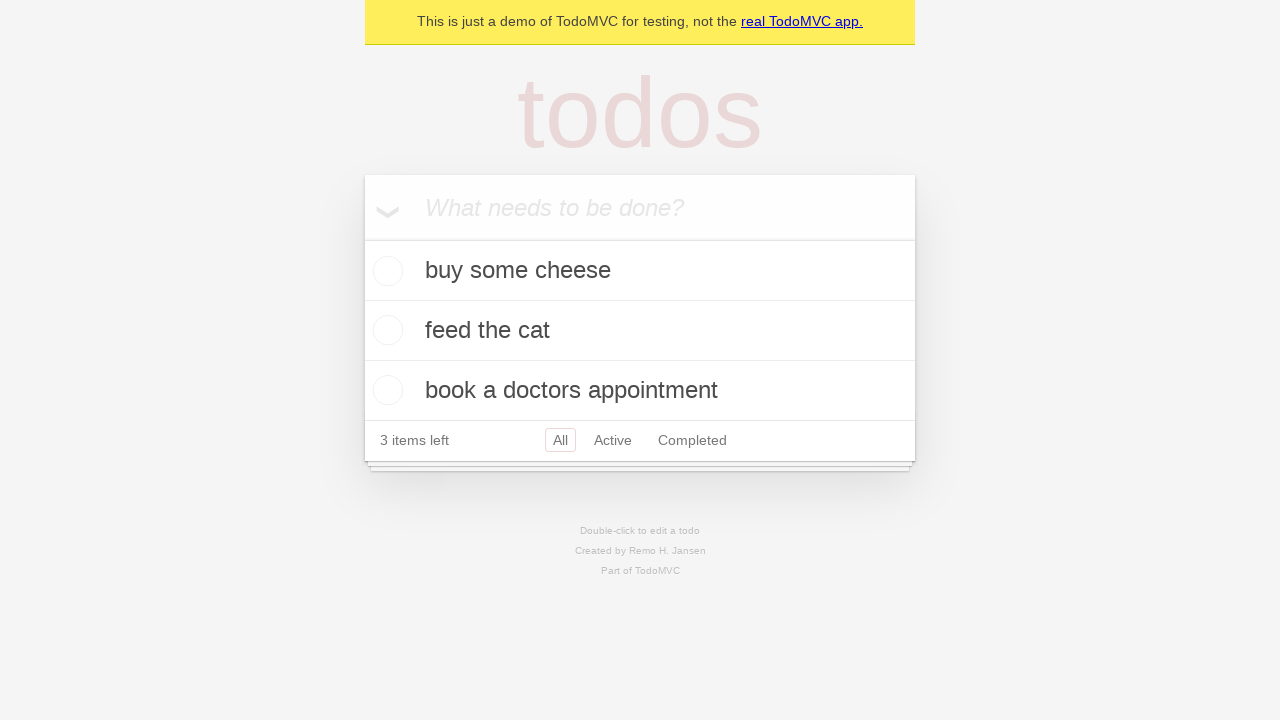

Created locators for Active and Completed filter links
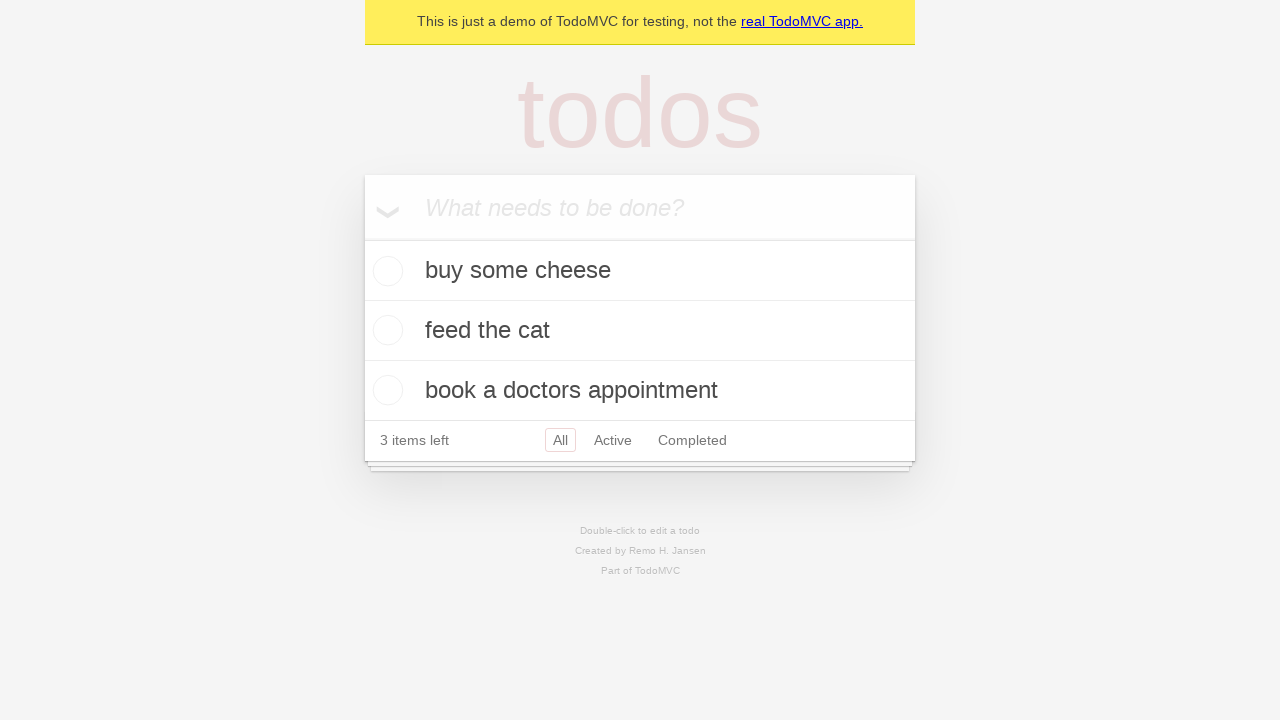

Clicked Active filter link at (613, 440) on internal:role=link[name="Active"i]
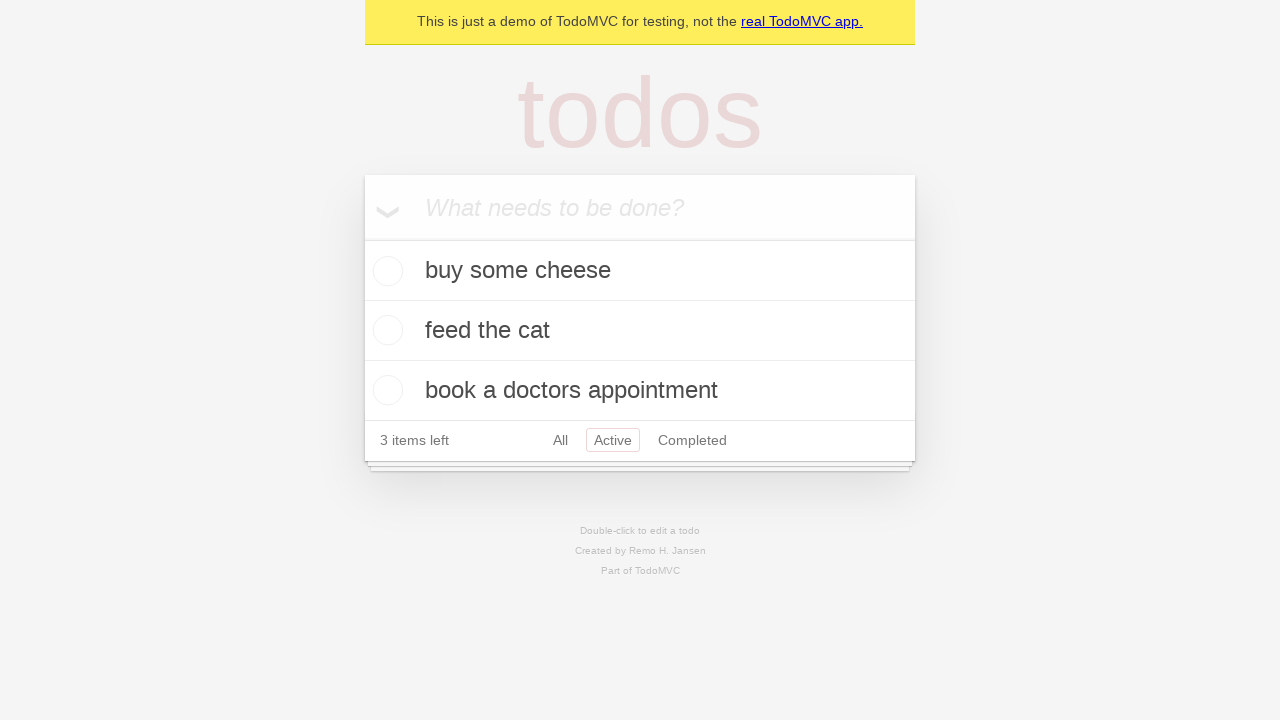

Clicked Completed filter link at (692, 440) on internal:role=link[name="Completed"i]
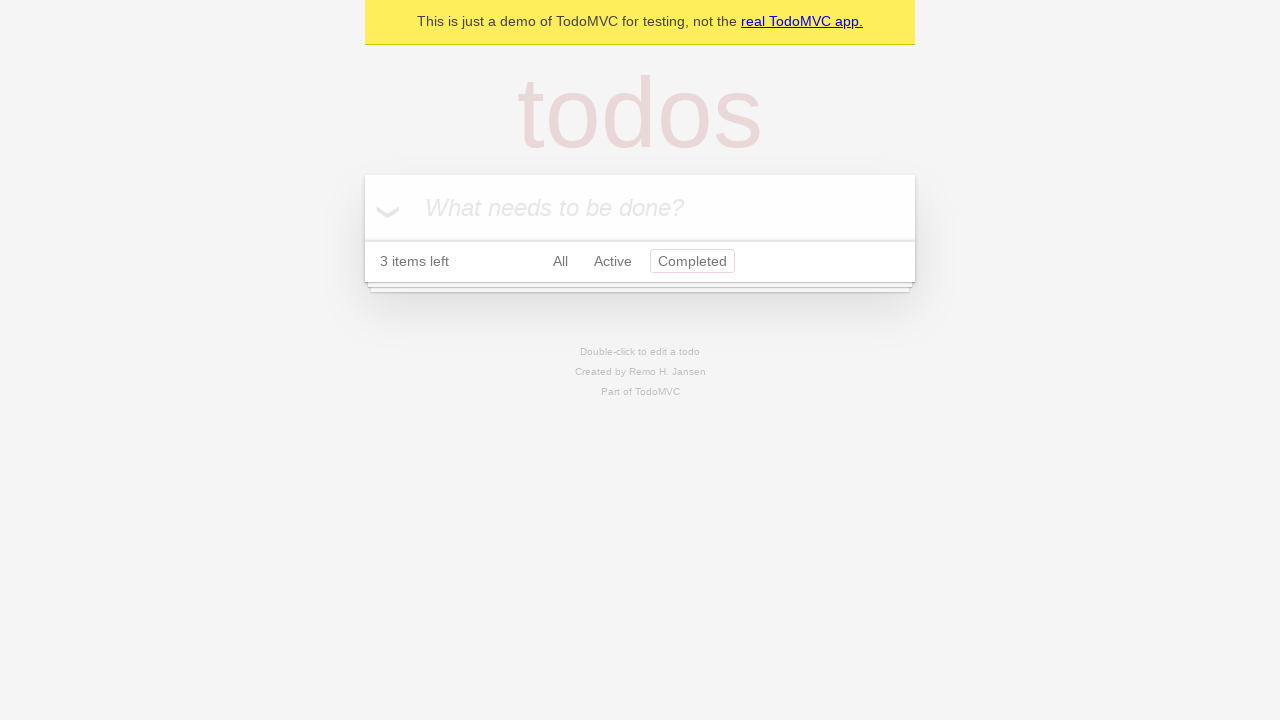

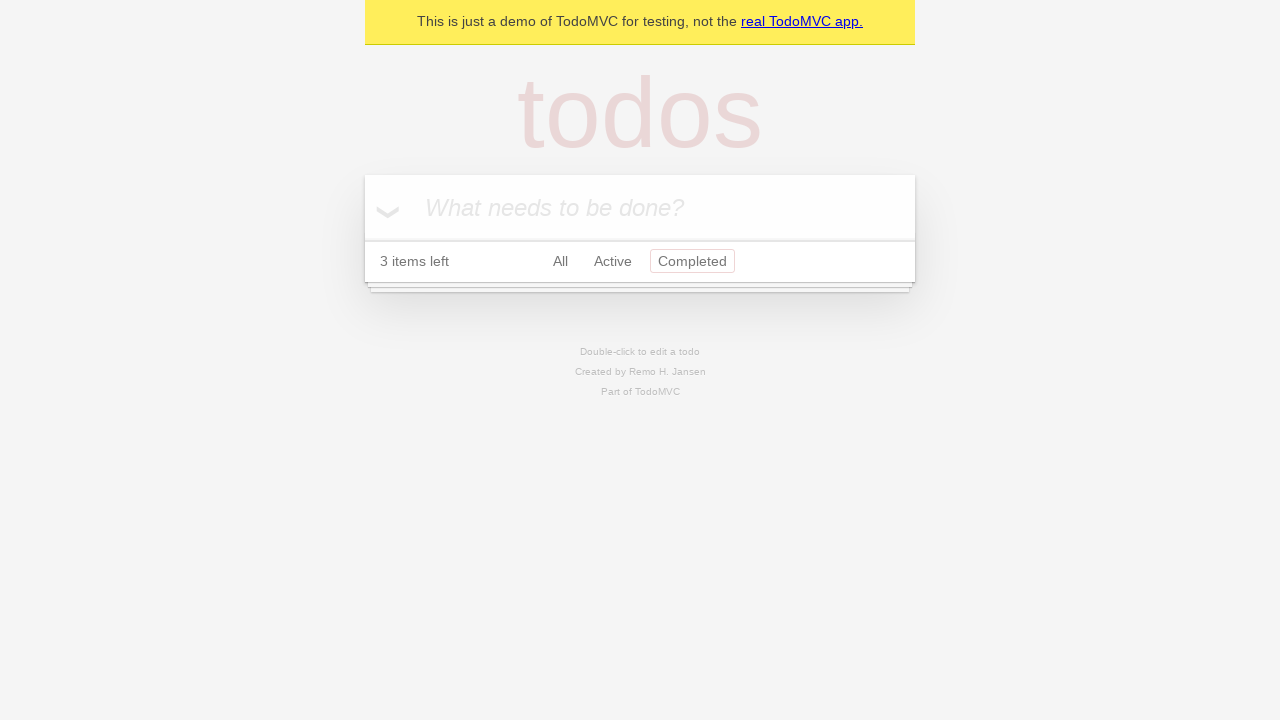